Tests that the text input field is cleared after adding a todo item

Starting URL: https://demo.playwright.dev/todomvc

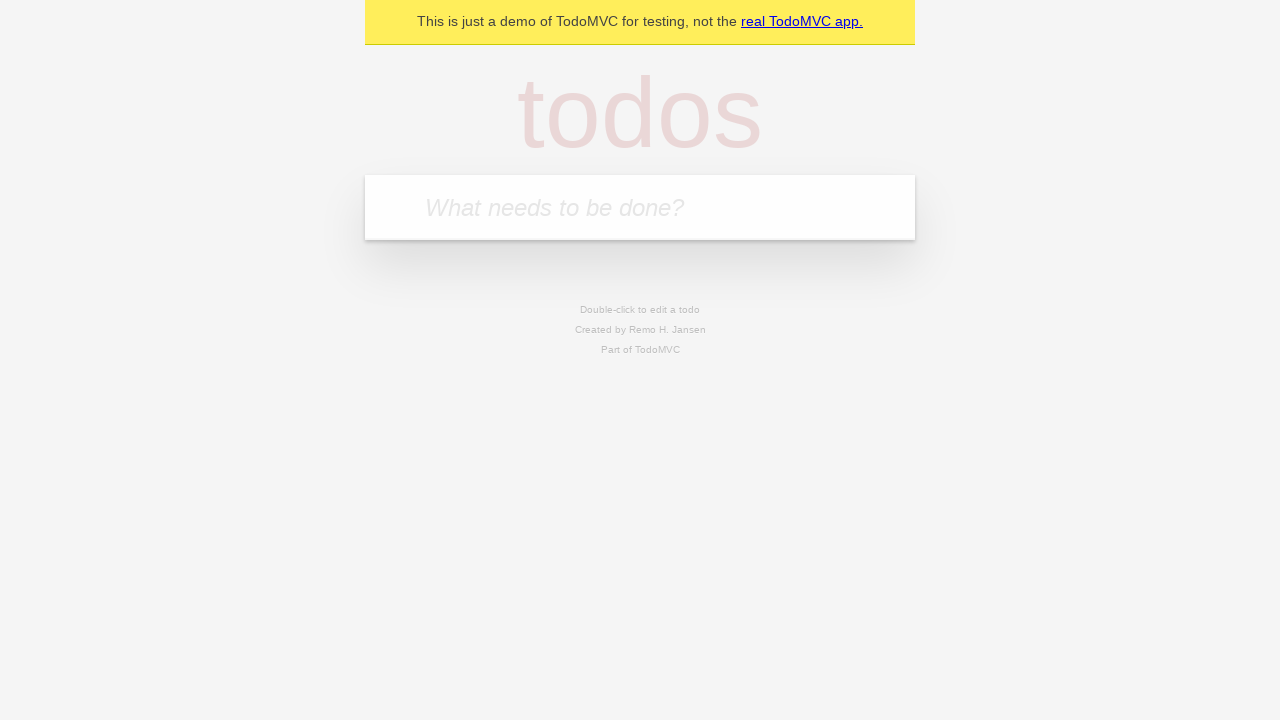

Located the todo input field with placeholder 'What needs to be done?'
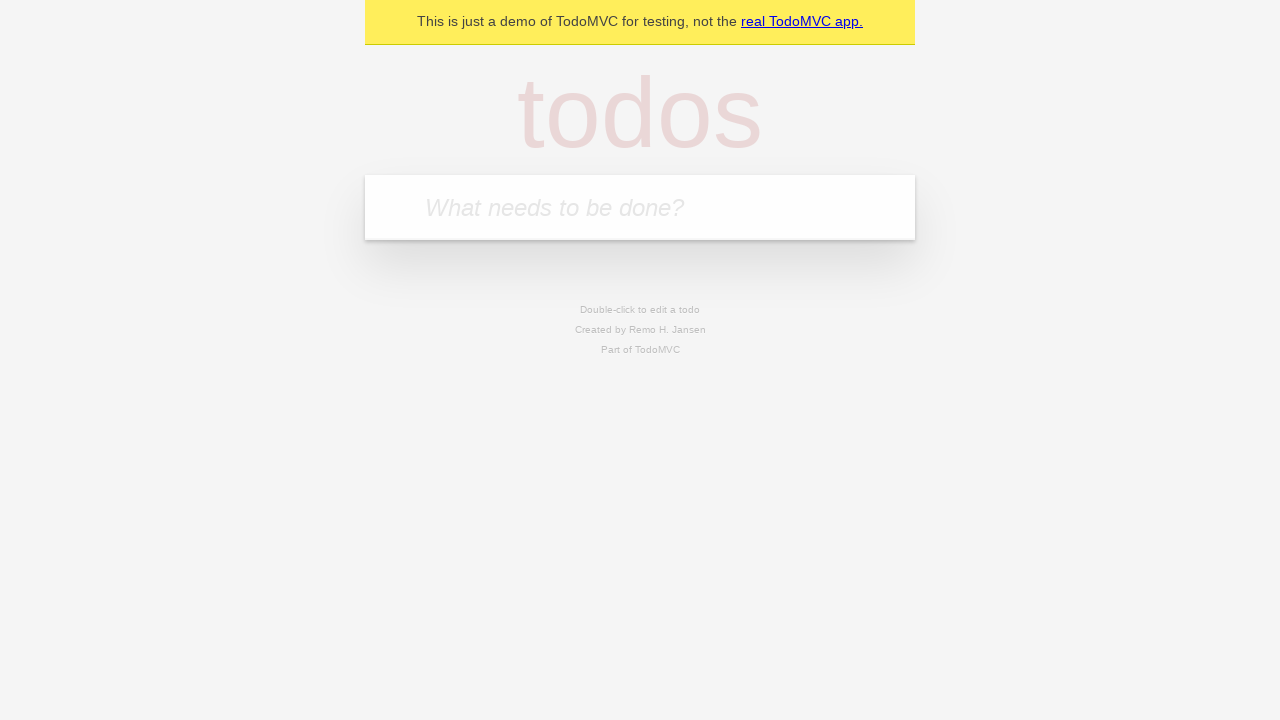

Filled todo input field with 'buy some cheese' on internal:attr=[placeholder="What needs to be done?"i]
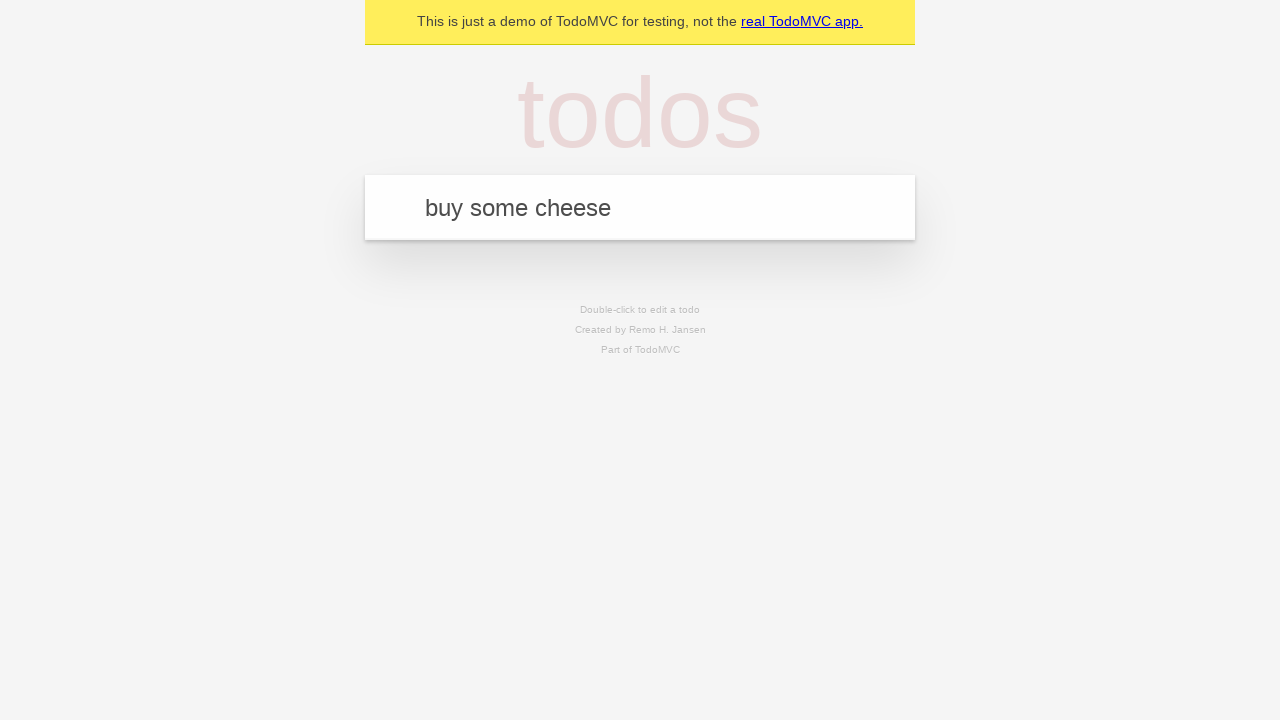

Pressed Enter to submit the todo item on internal:attr=[placeholder="What needs to be done?"i]
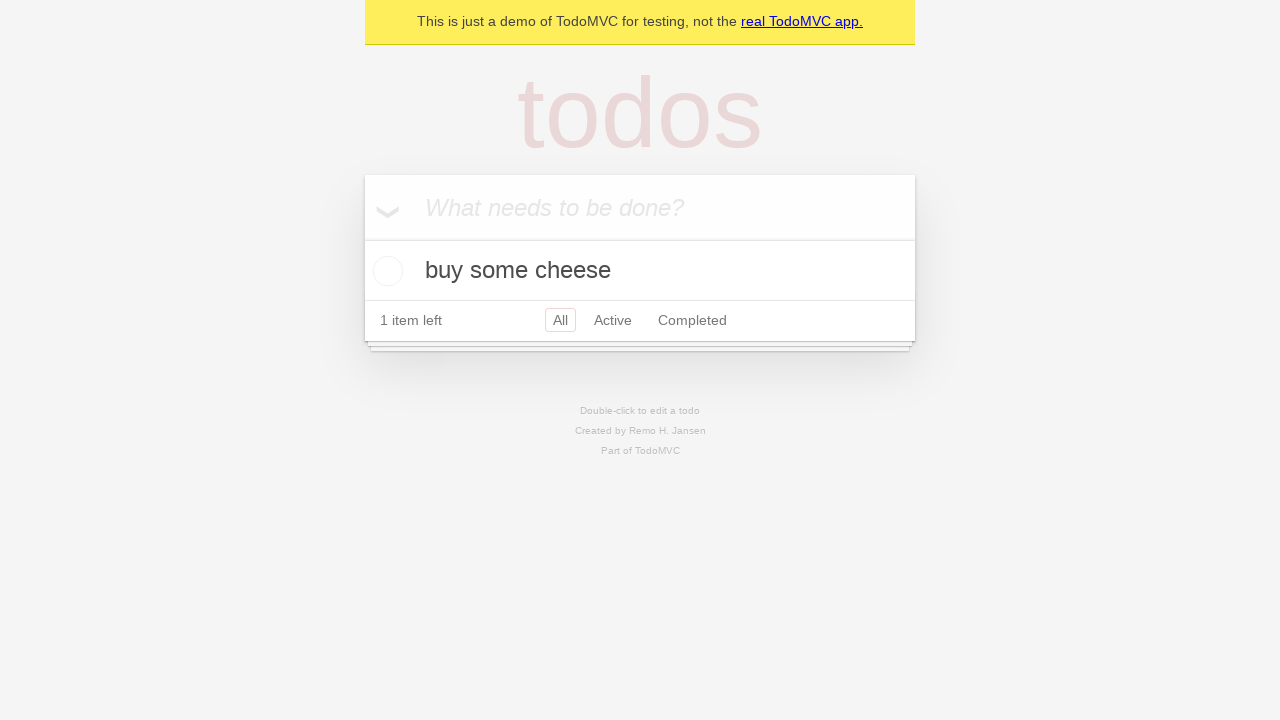

Todo item was added and title element appeared
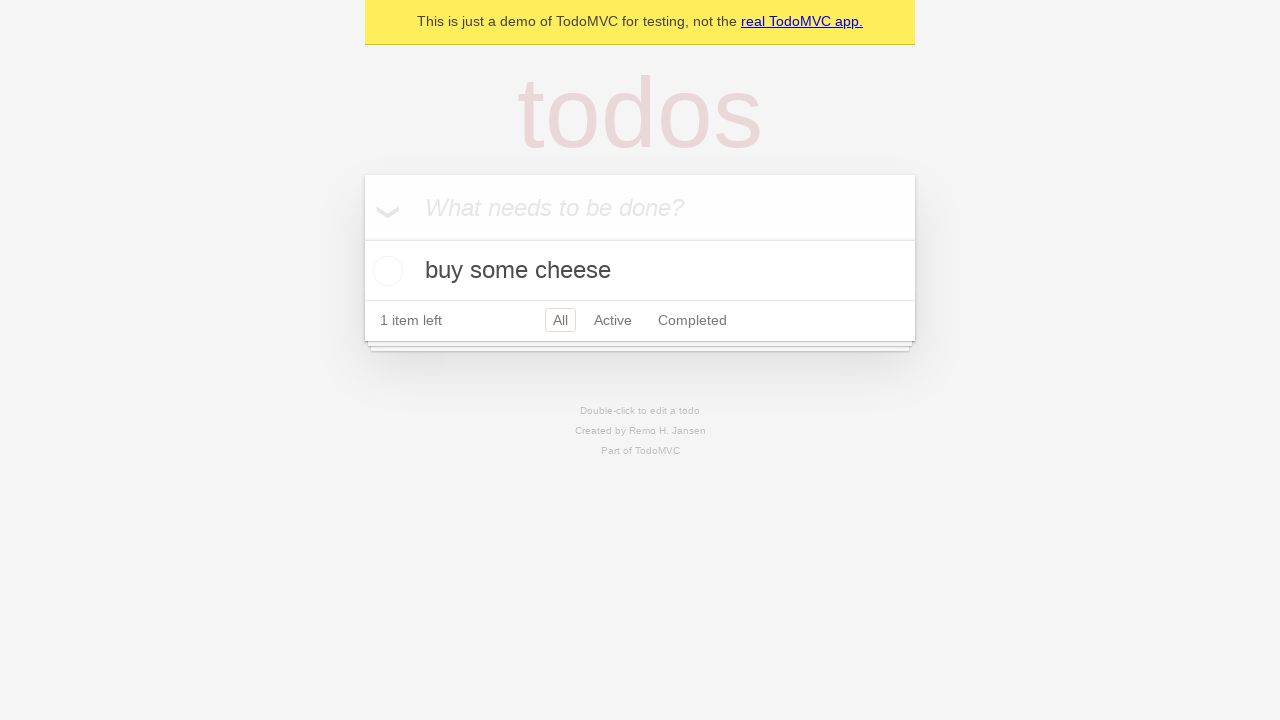

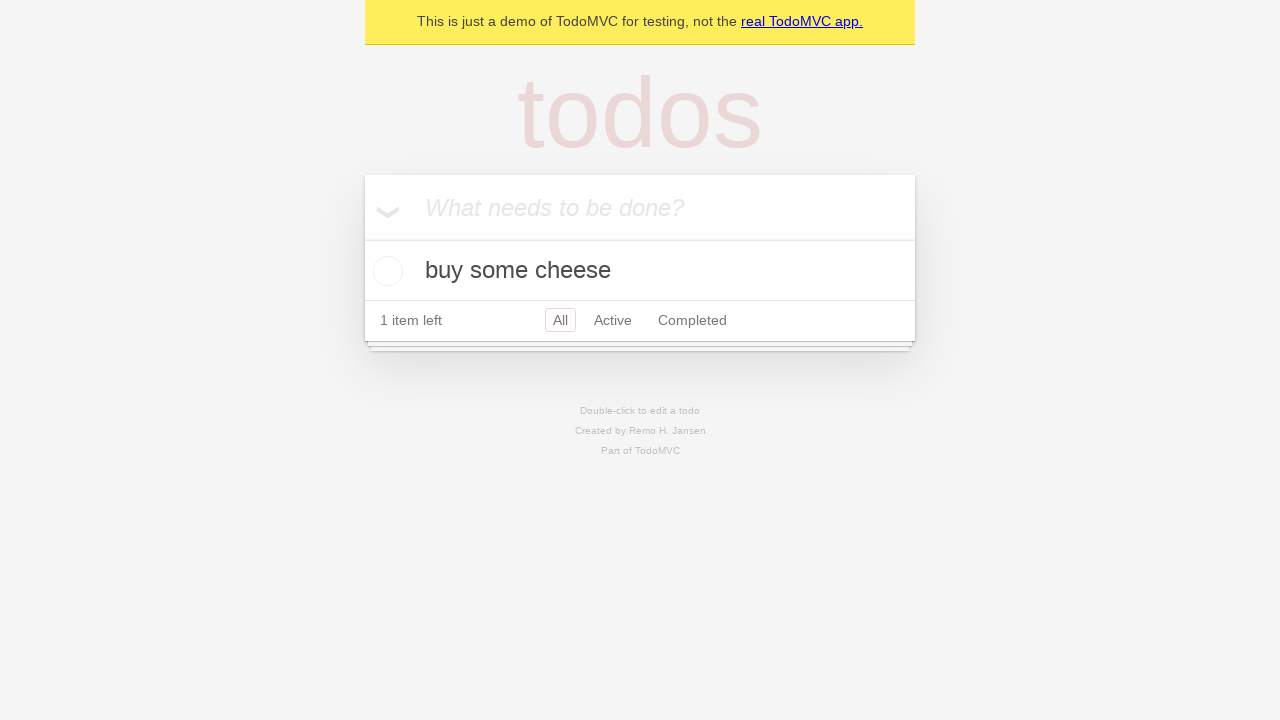